Tests submitting an empty feedback form, clicking Yes, and verifying the generic thank you message is displayed without a name.

Starting URL: https://acctabootcamp.github.io/site/tasks/provide_feedback

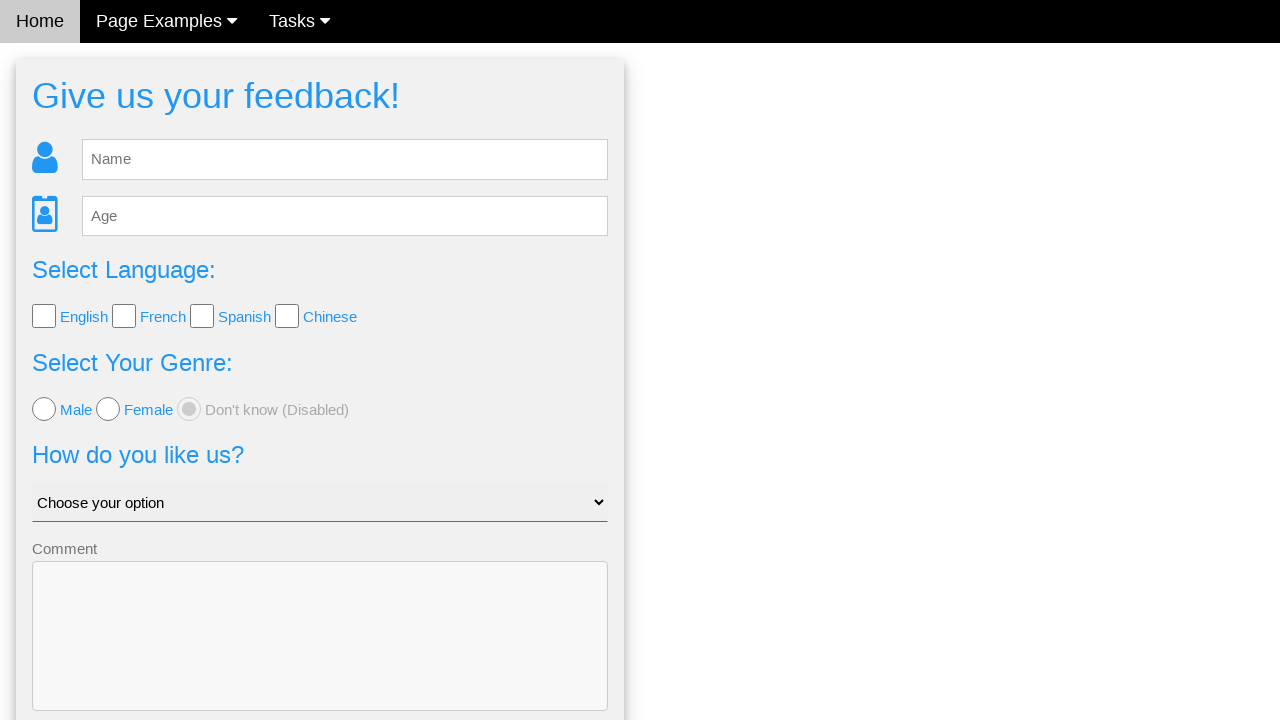

Clicked submit button without entering any feedback data at (320, 656) on [type='submit']
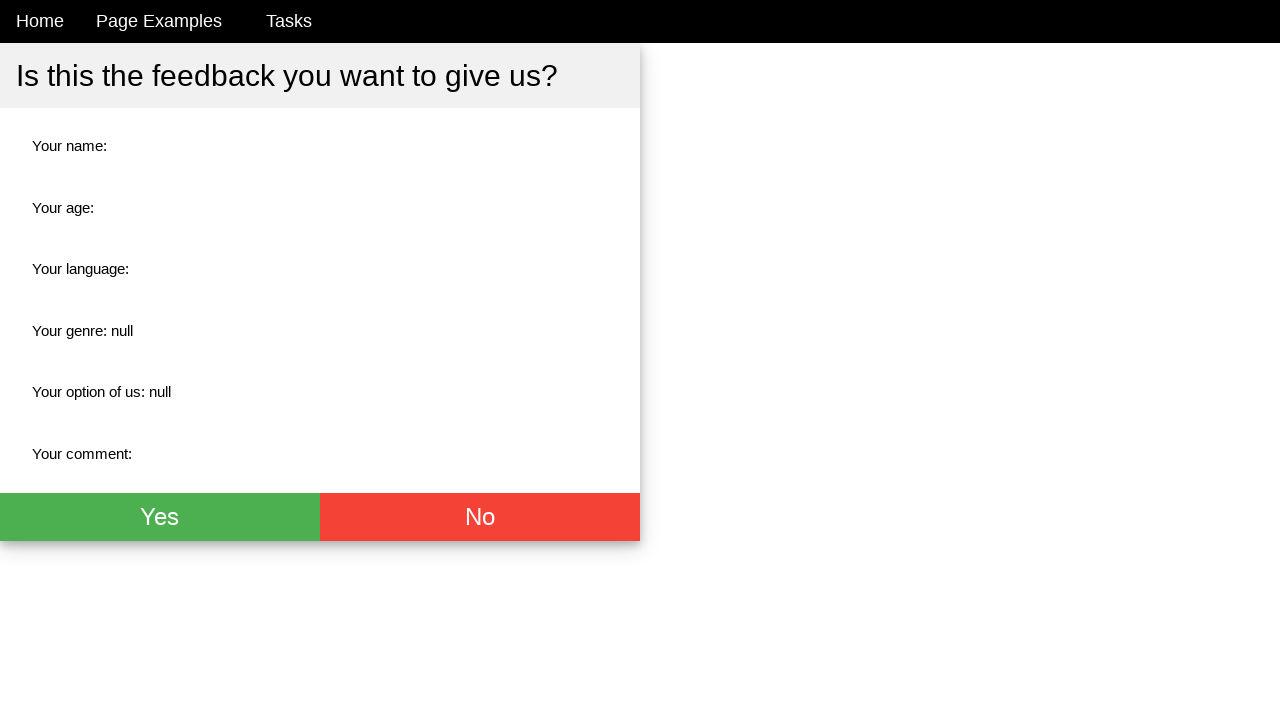

Thank you message dialog appeared
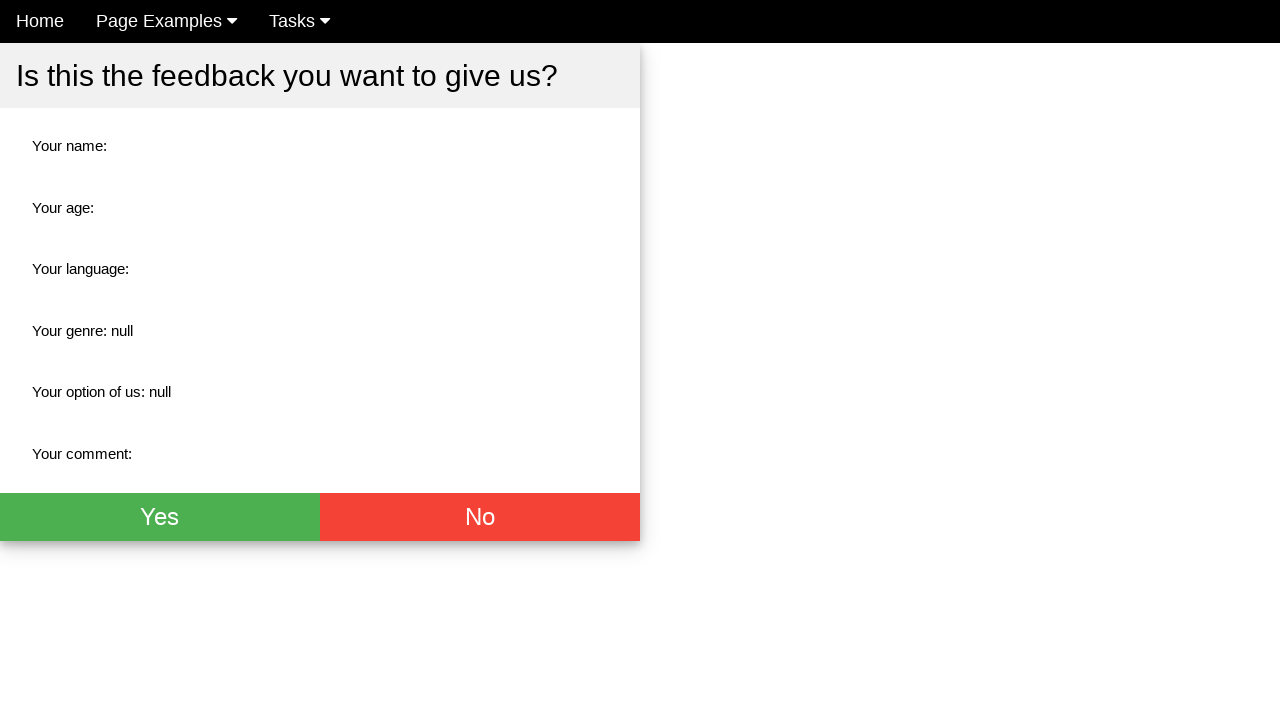

Clicked Yes button on thank you dialog at (160, 517) on #fb_thx button >> nth=0
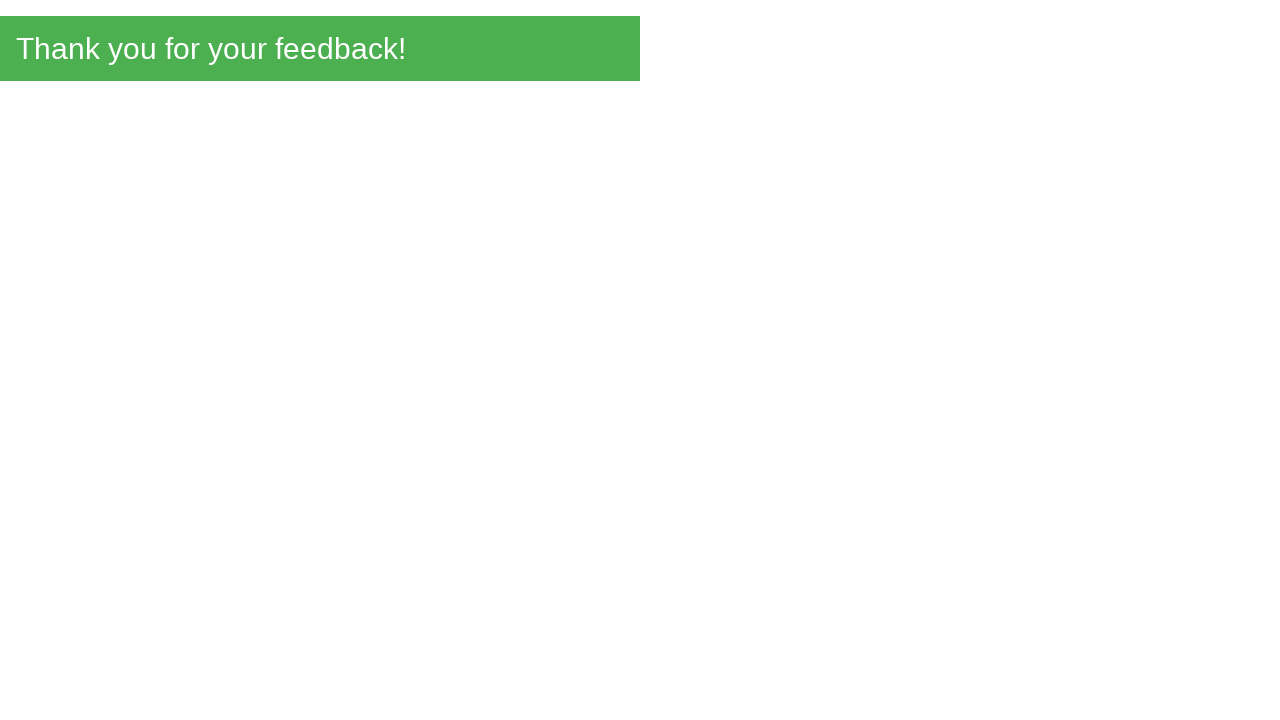

Generic thank you message loaded
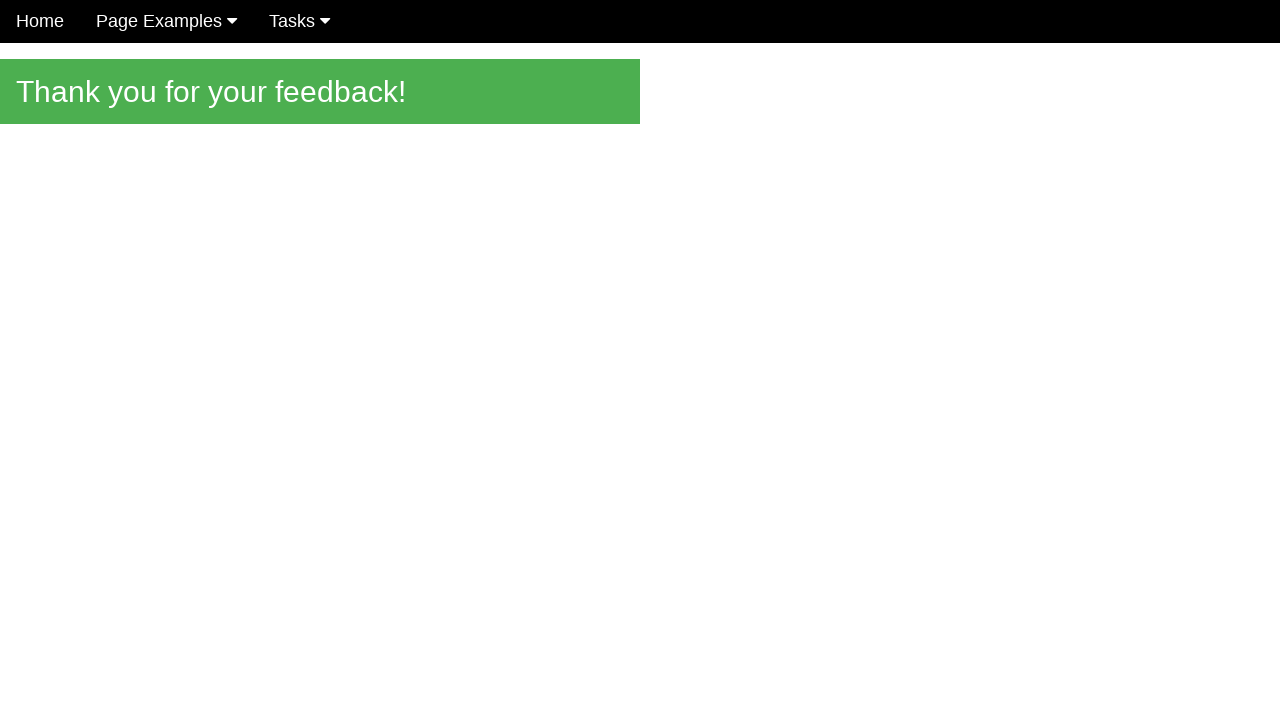

Verified generic thank you message displayed without name
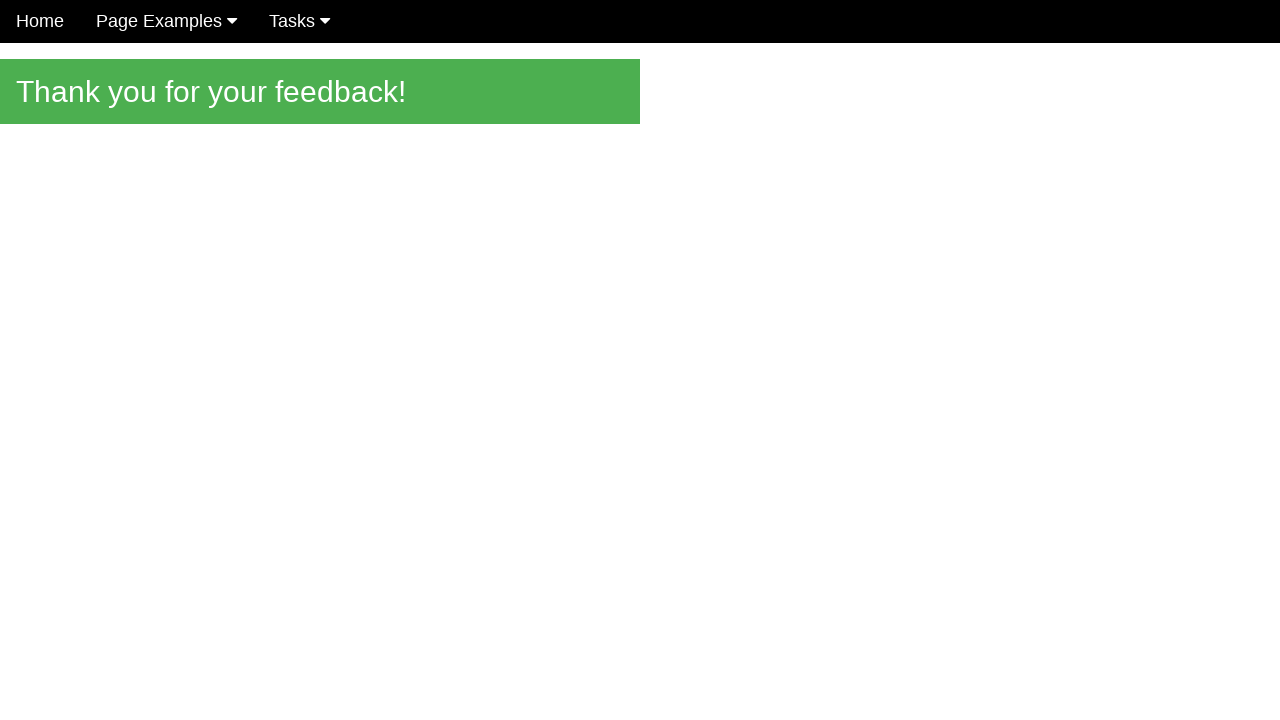

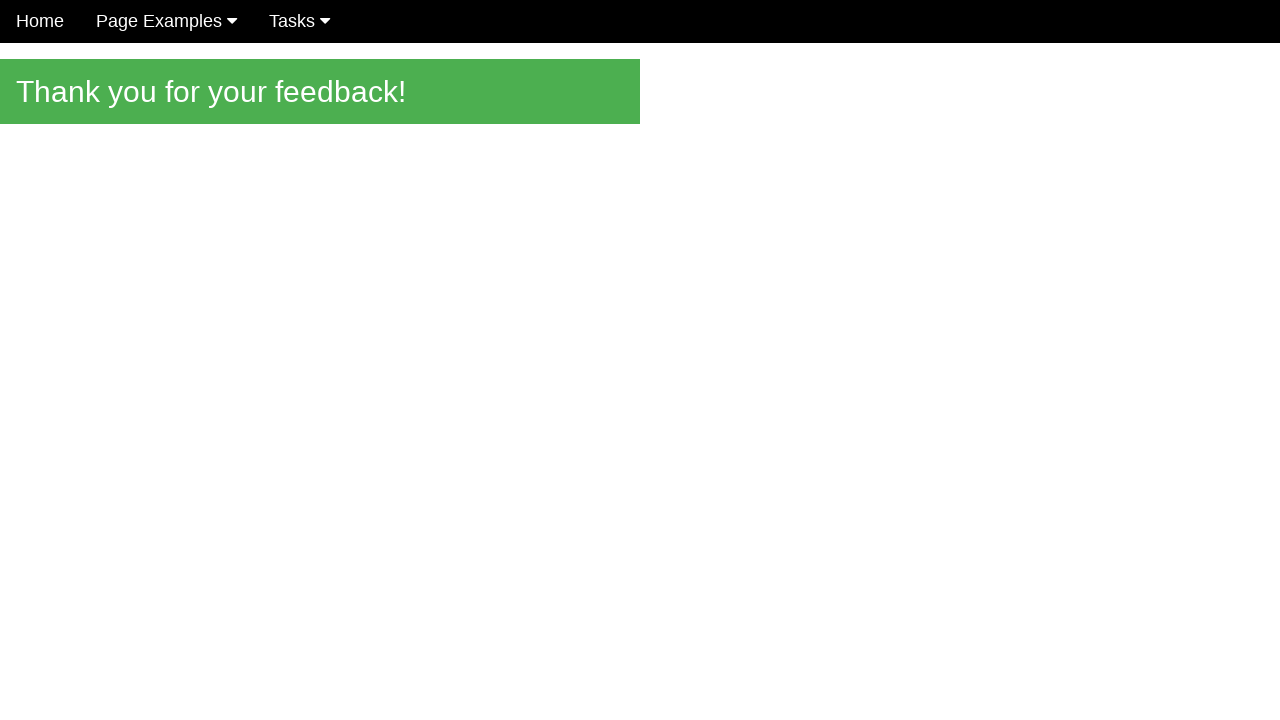